Tests multiple window handling by navigating to the Multiple Windows page, clicking links that open new windows, and iterating through window handles to close a specific window

Starting URL: https://the-internet.herokuapp.com/

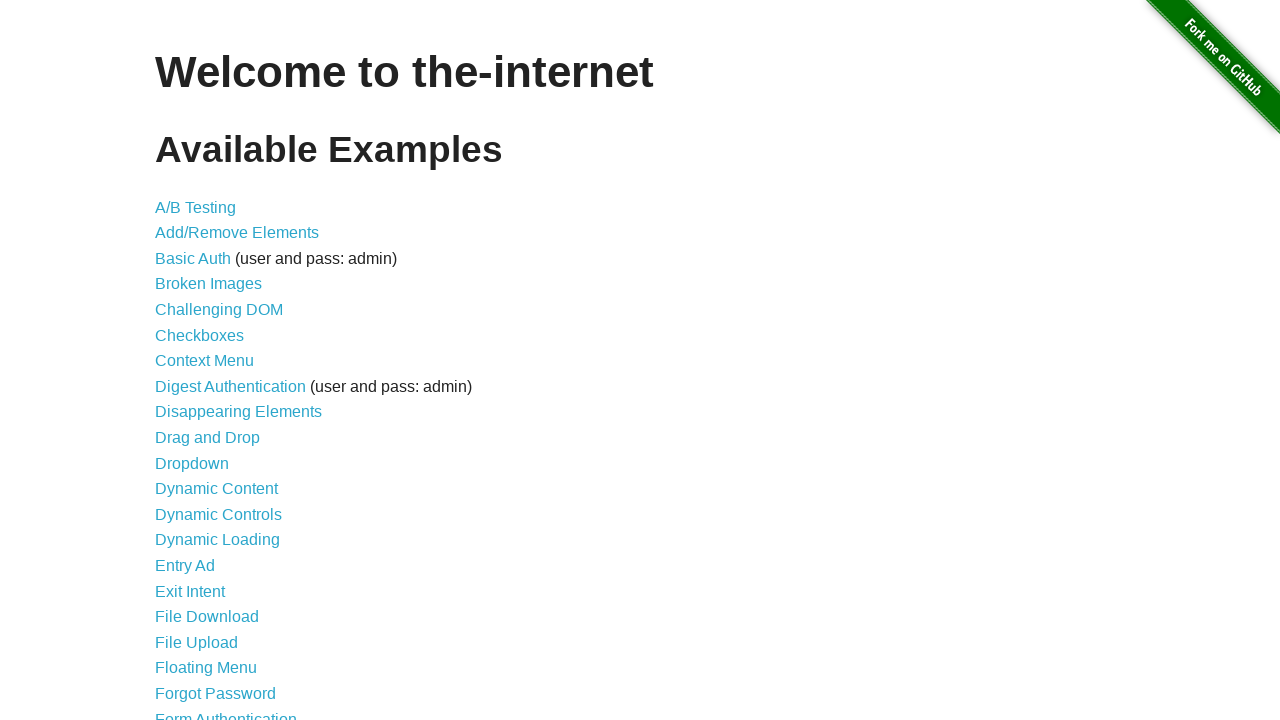

Scrolled down the page to 400px
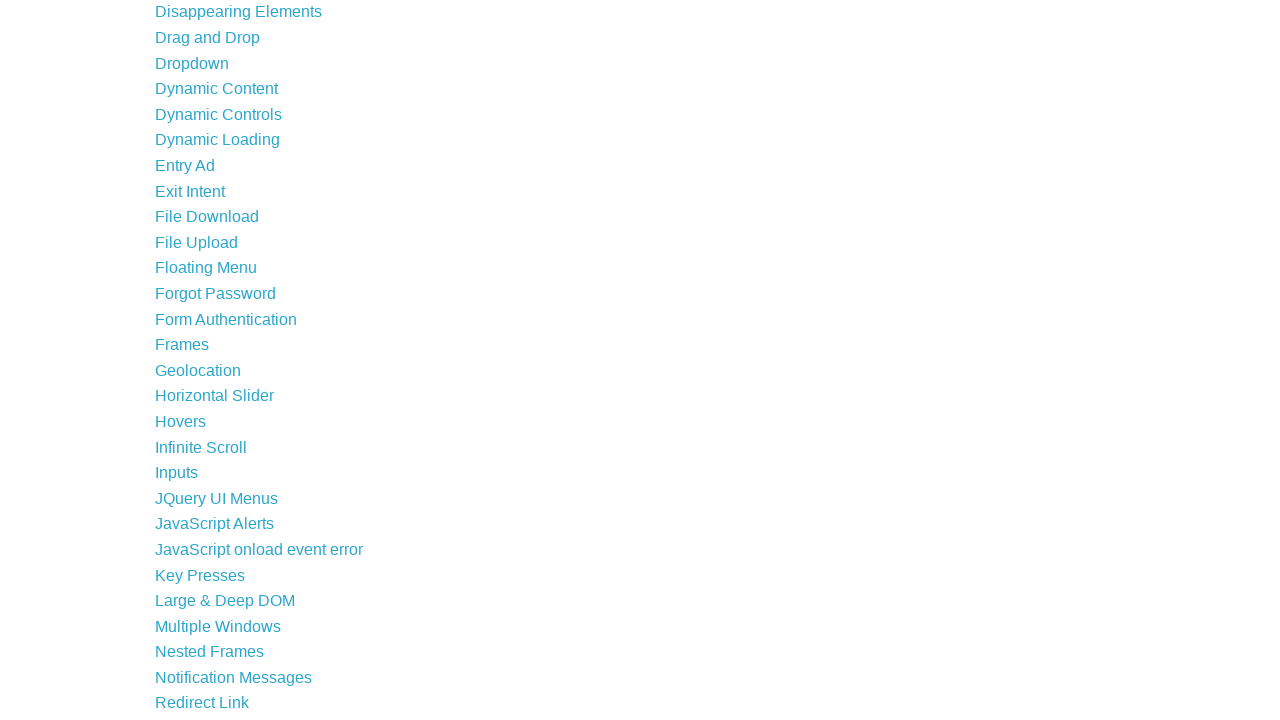

Clicked on Multiple Windows link at (218, 626) on text=Multiple Windows
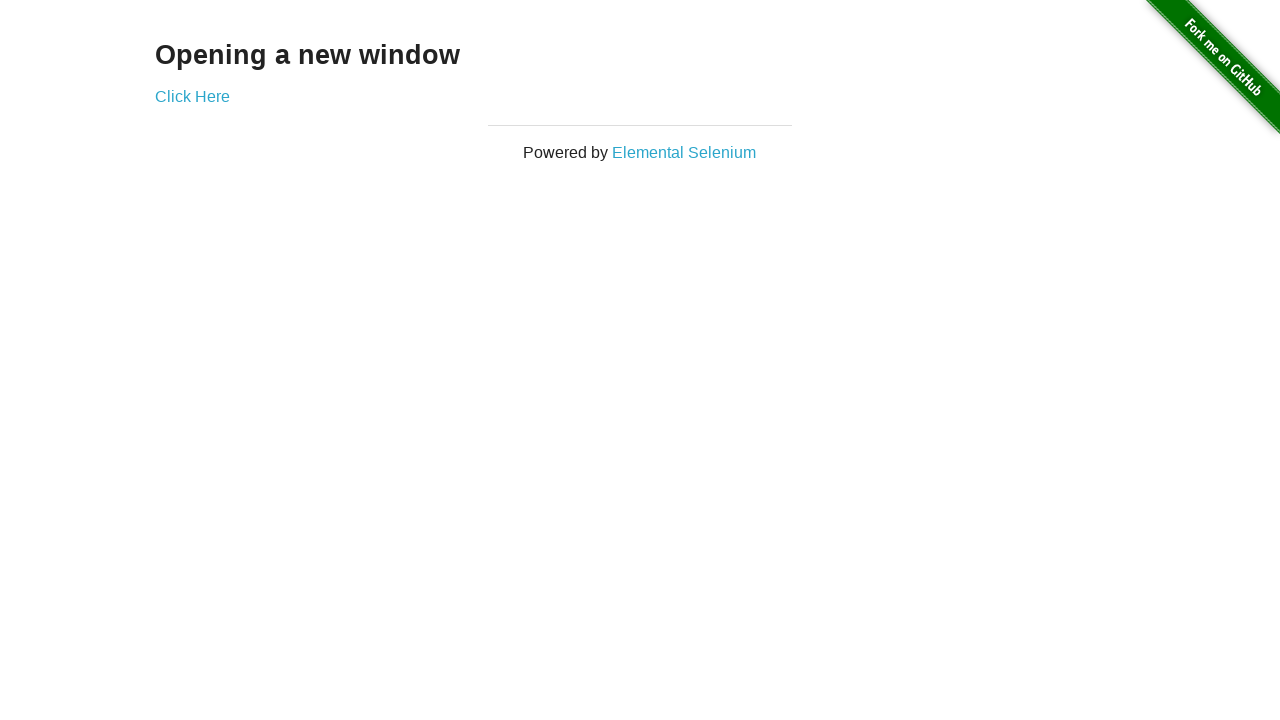

Clicked on 'Click Here' link to open new window at (192, 96) on text=Click Here
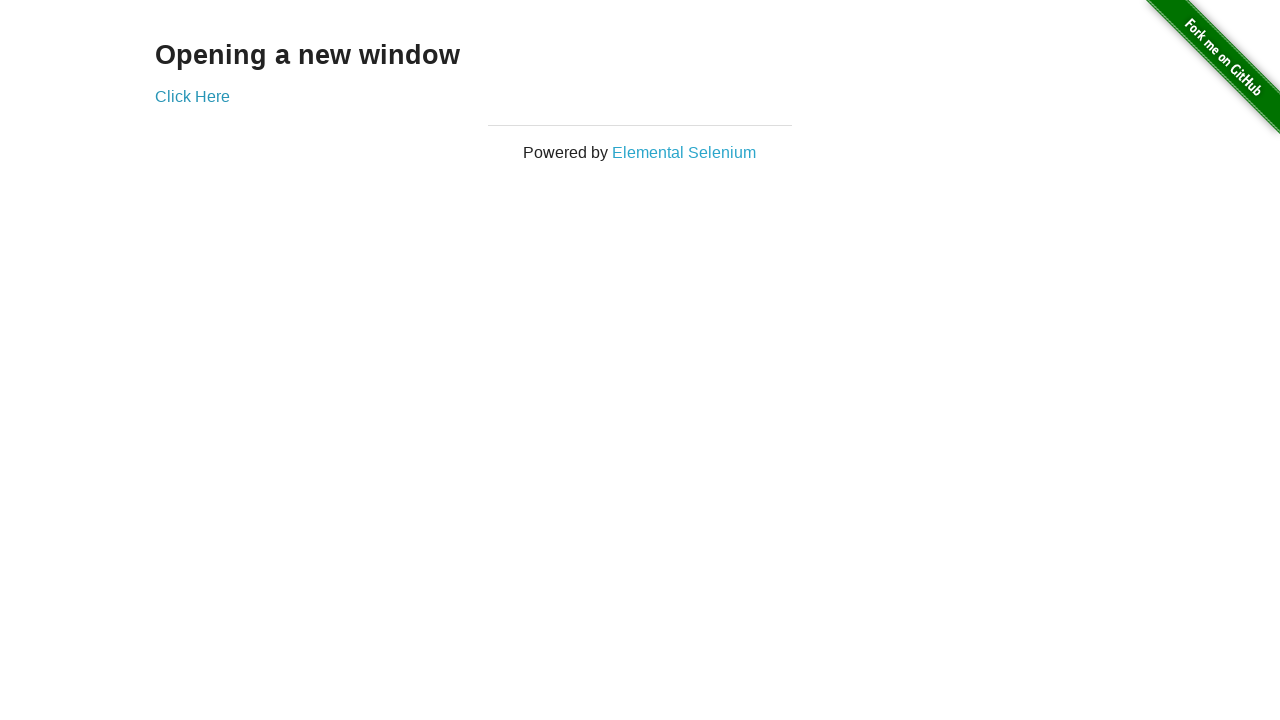

Clicked on 'Elemental Selenium' link at (684, 152) on text=Elemental Selenium
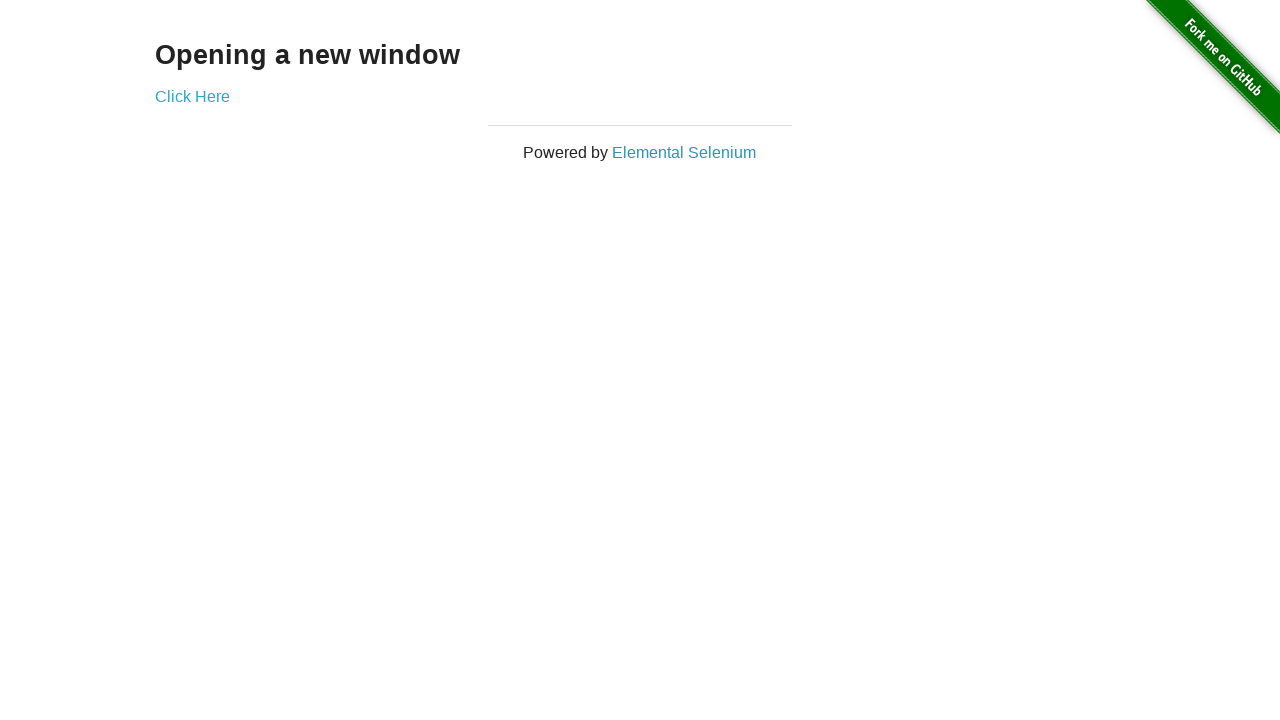

Retrieved all open pages/windows from context
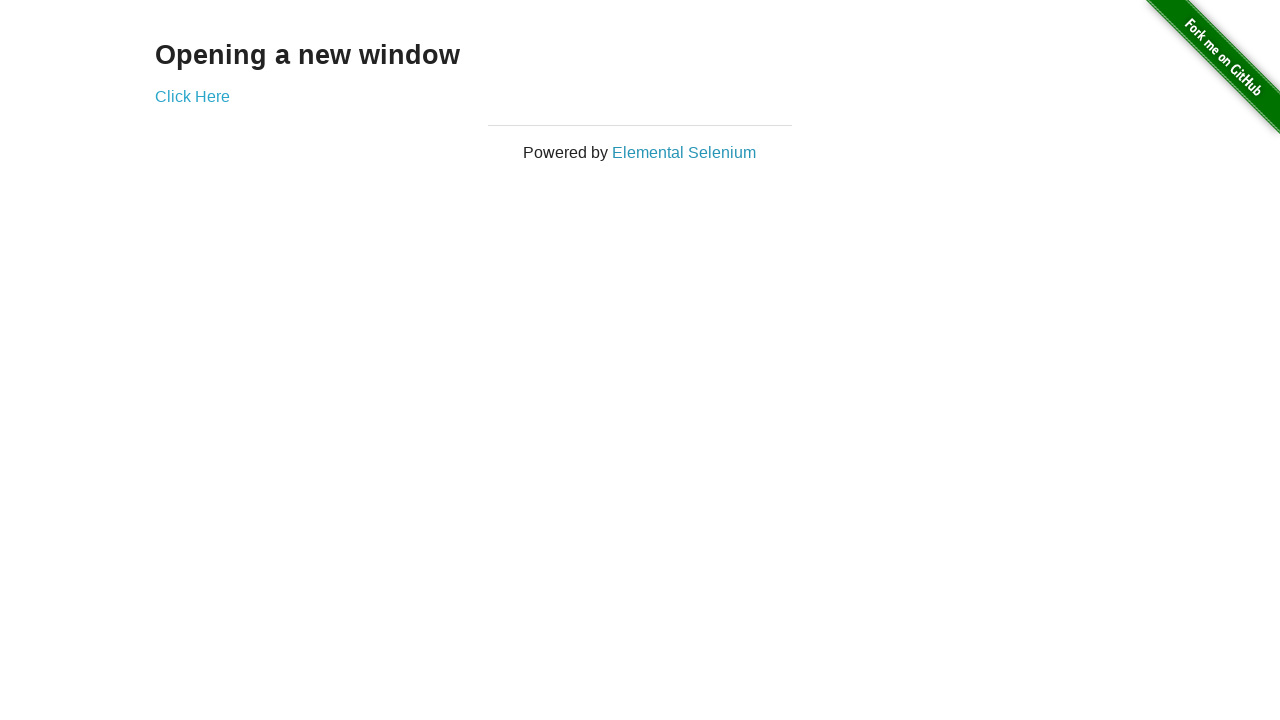

Found and closed the 'New Window' page
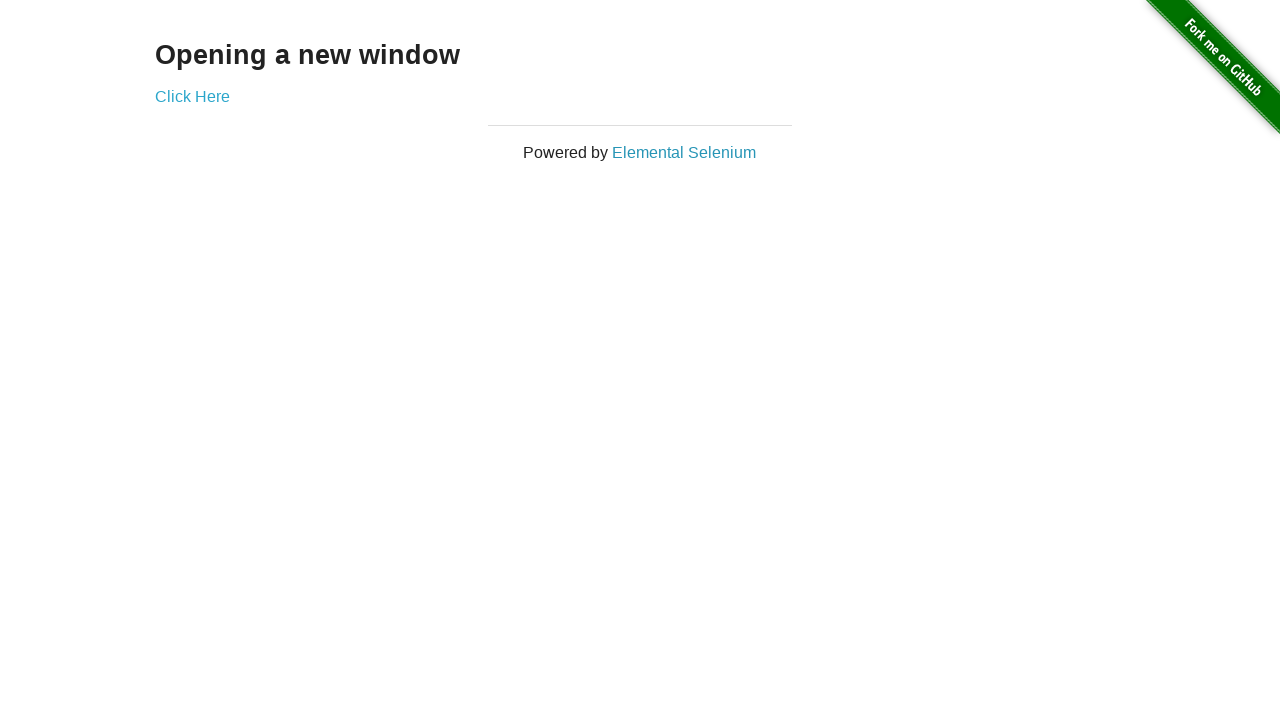

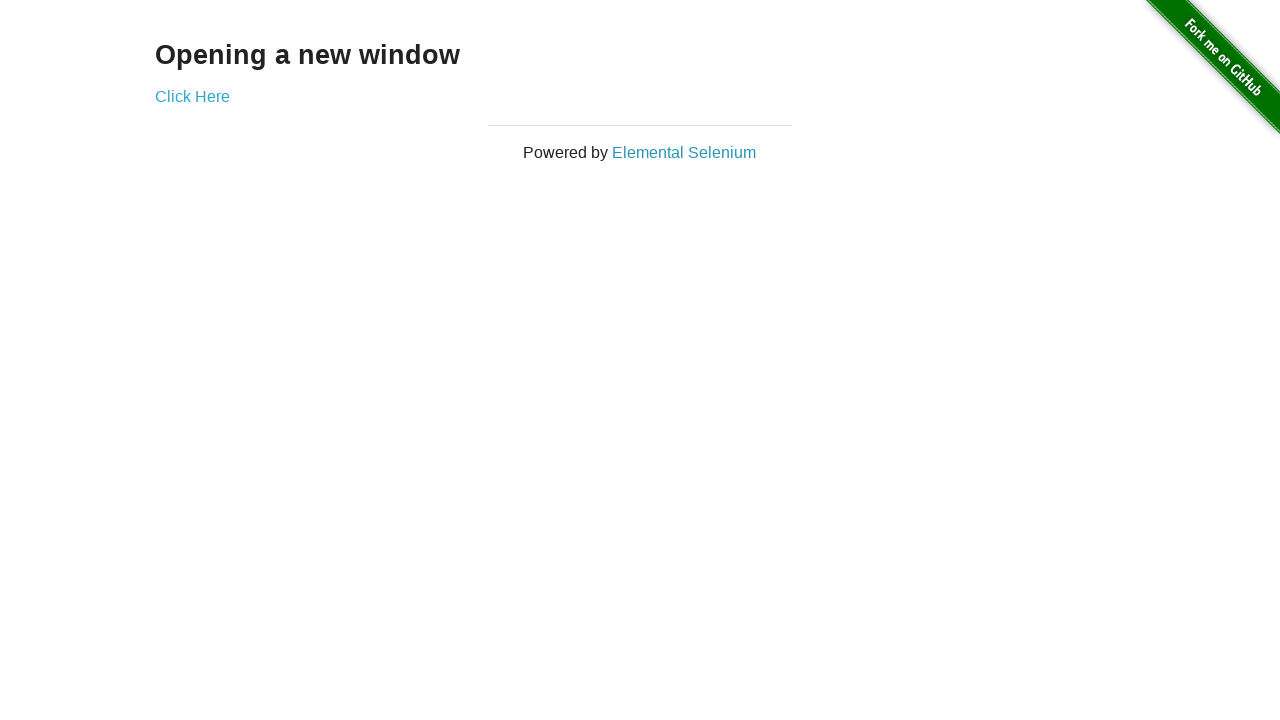